Navigates to merolagani.com (a Nepali stock market website) and retrieves the page title

Starting URL: https://merolagani.com

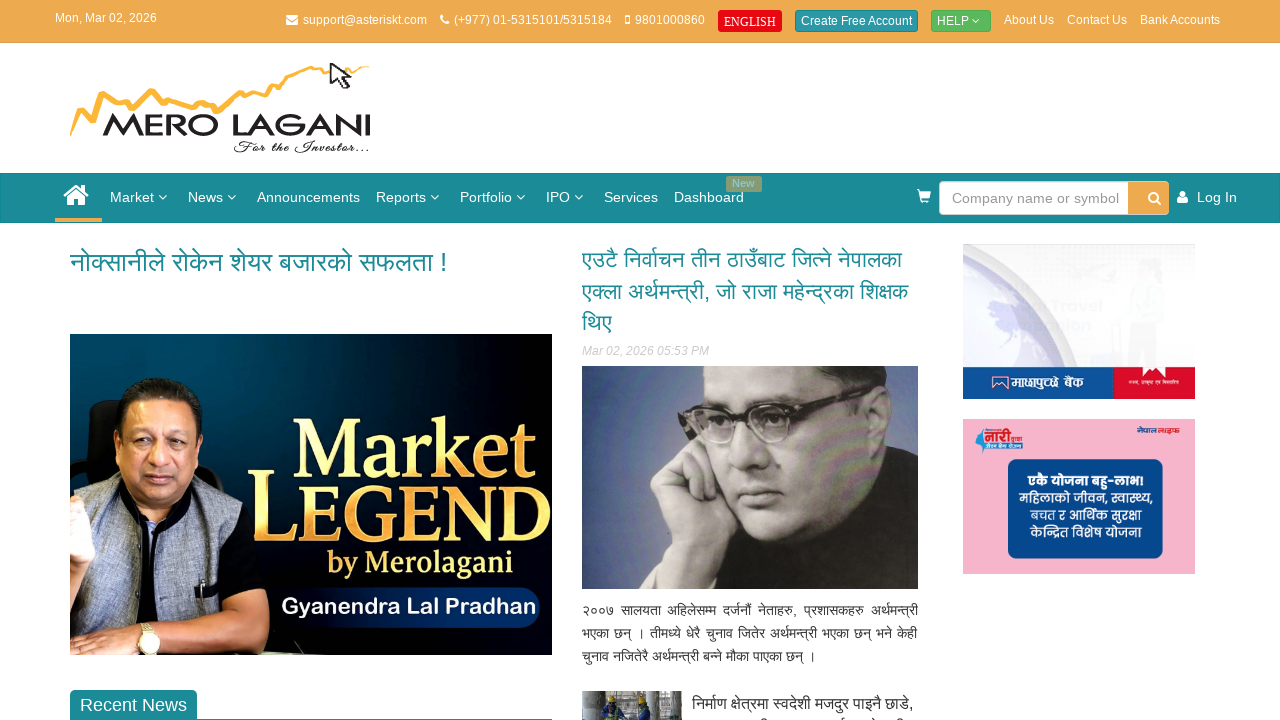

Waited for page to fully load (domcontentloaded state)
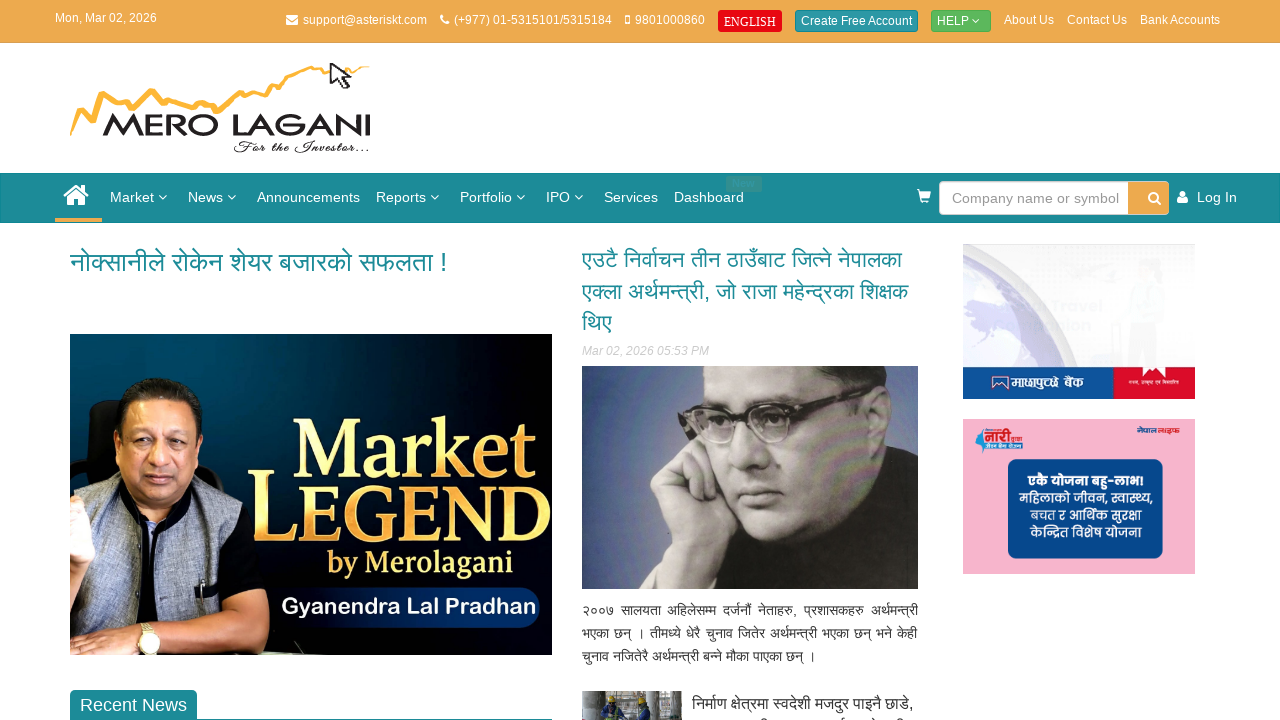

Retrieved page title: 'merolagani - Nepal Stock Exchange (NEPSE) News, Live Trading, Live Floorsheet, Indices, Company Announcements and Reports, Market Analysis, Online Portfolio Tracker, Watchlist, Alerts, Investor Forum'
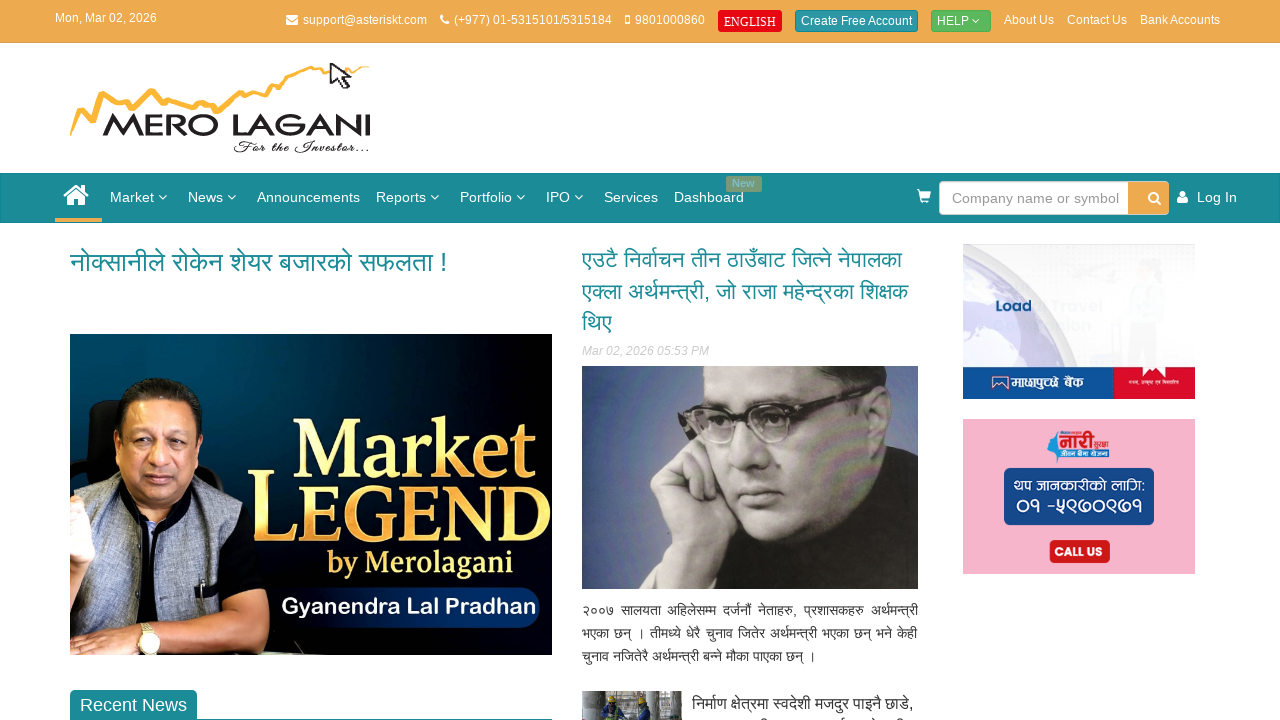

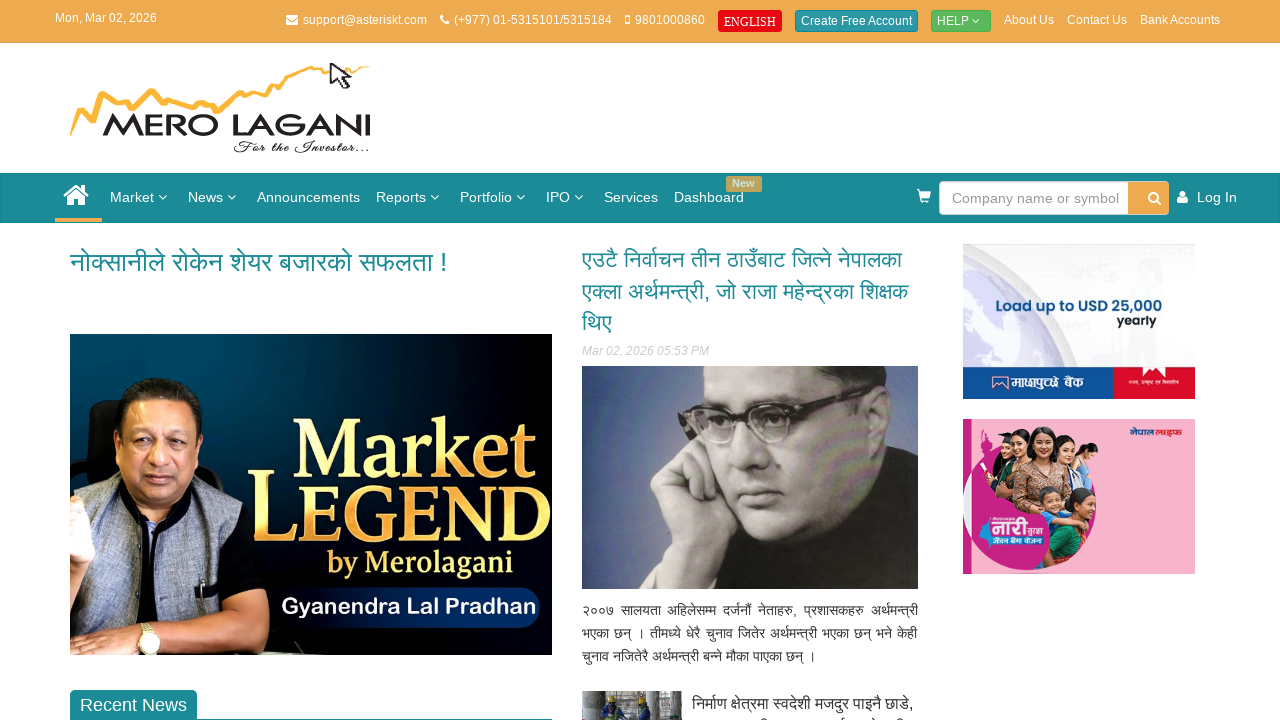